Tests the Text Box form on DemoQA by navigating to the Elements section, filling out user information (name, email, addresses), submitting the form, and verifying the displayed output.

Starting URL: https://demoqa.com/

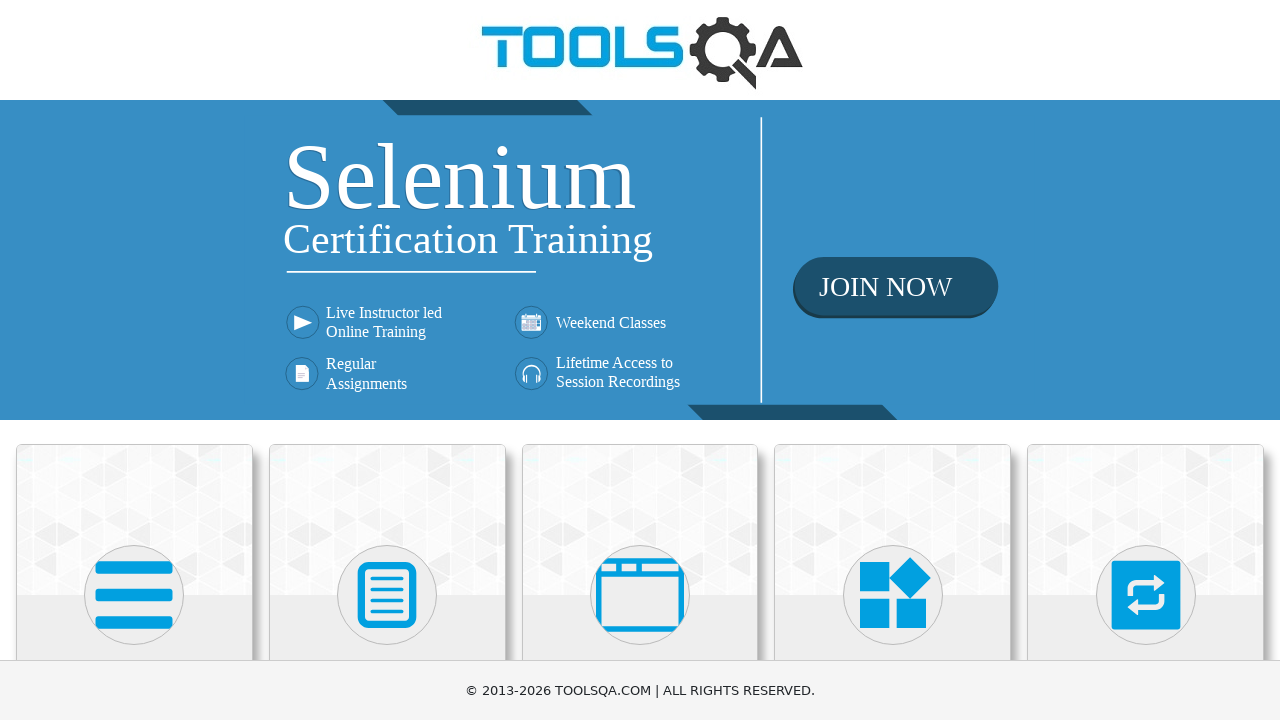

Clicked on Elements card to navigate to Elements section at (134, 520) on .top-card:first-child
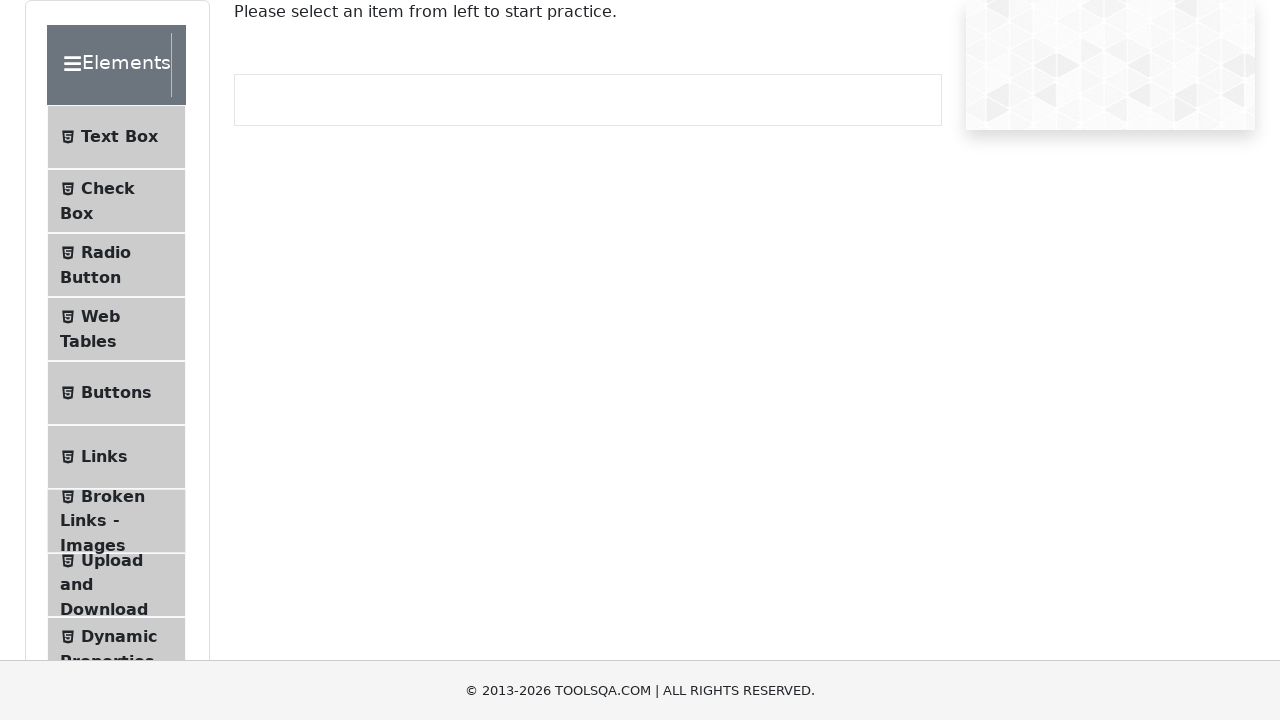

Clicked on Text Box menu item at (116, 137) on .menu-list li.btn:nth-child(1)
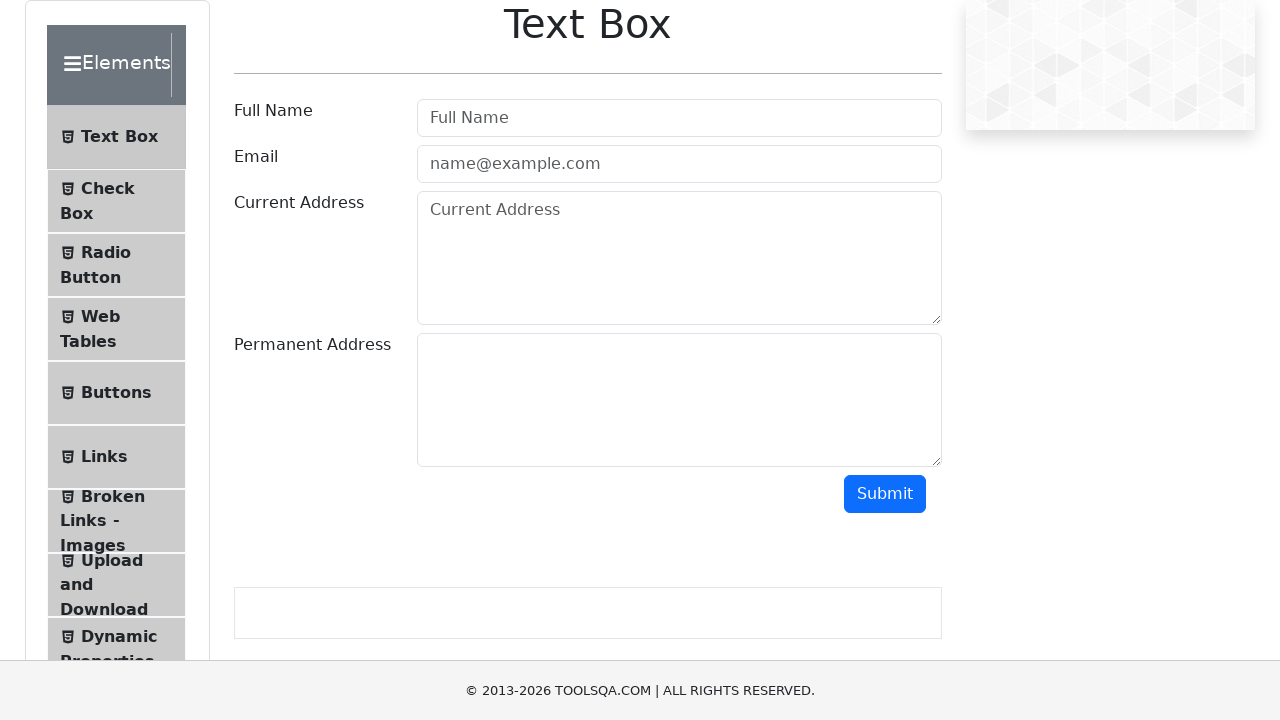

Filled in user name field with 'Lilia' on #userName
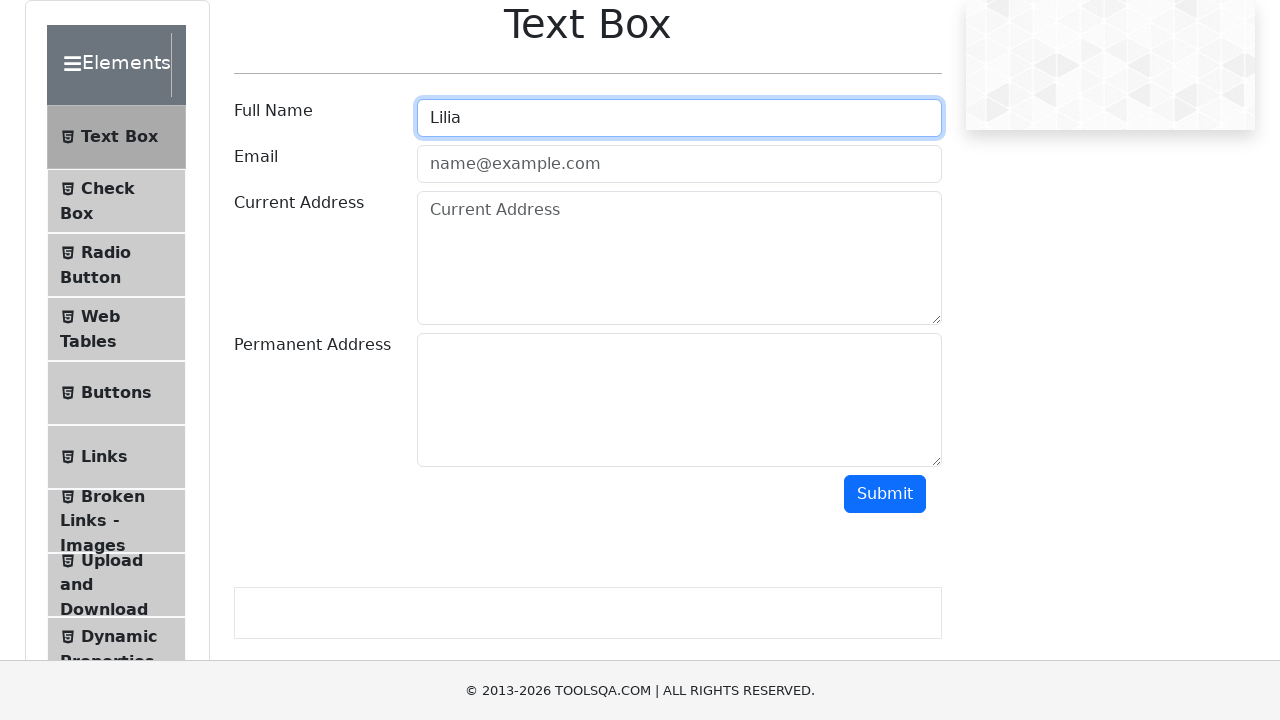

Filled in email field with 'lilia@gmail.com' on #userEmail
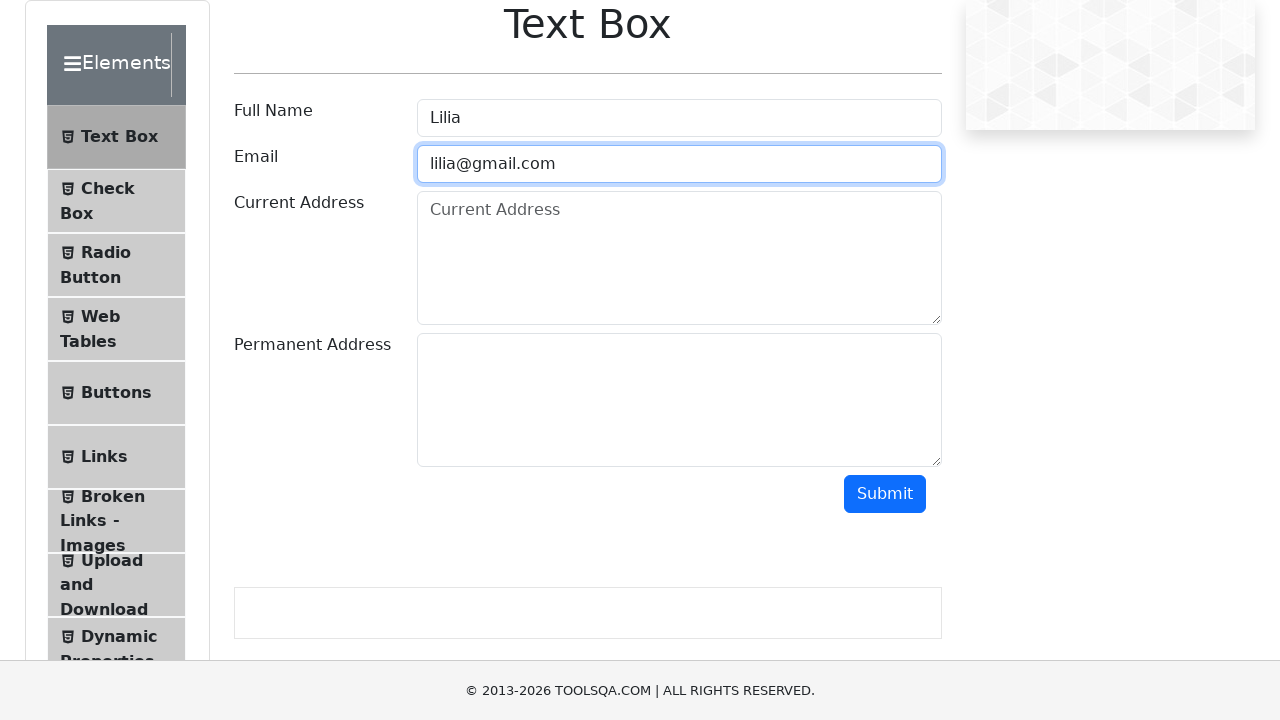

Filled in current address field with 'Current Address' on #currentAddress
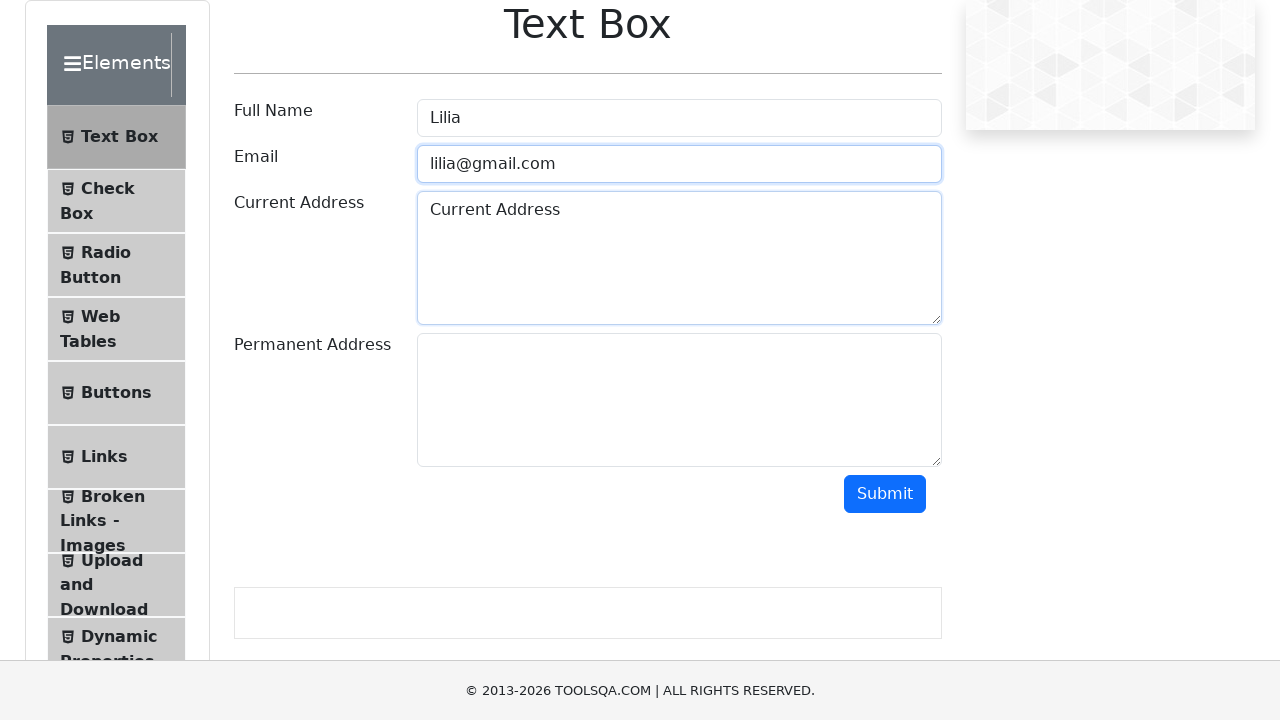

Filled in permanent address field with 'Permanent Address' on #permanentAddress
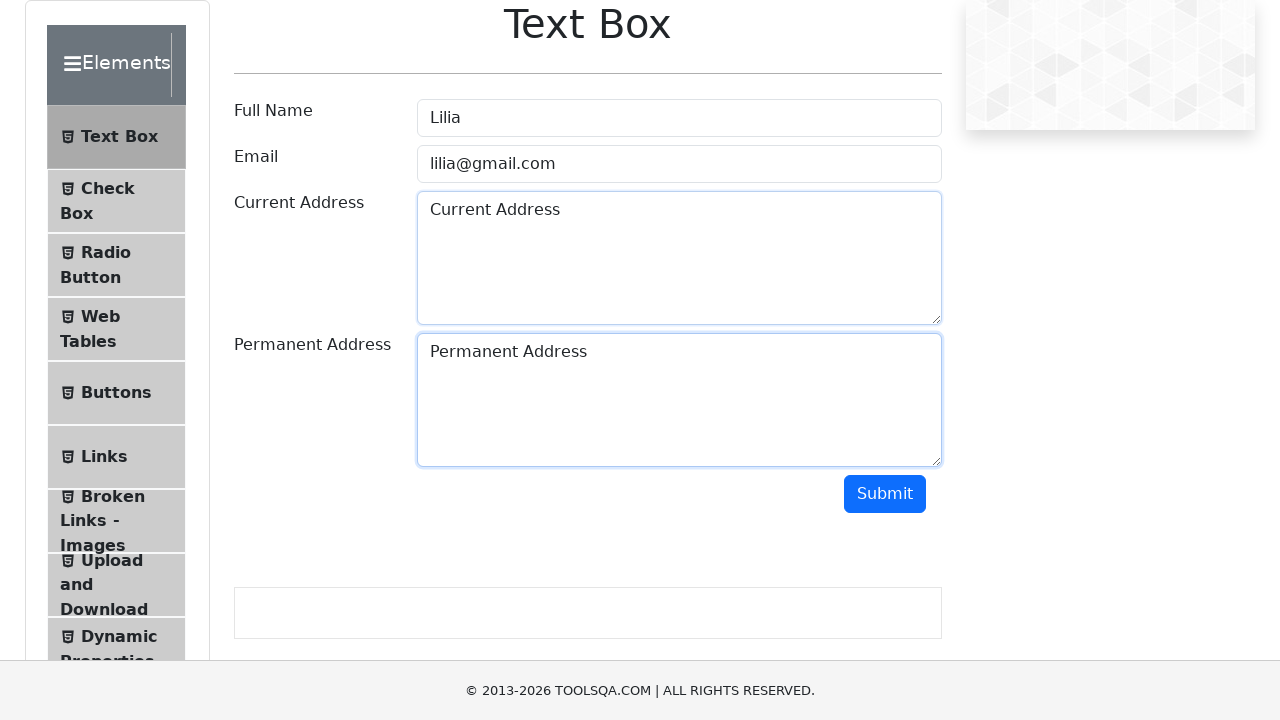

Clicked submit button to submit the form at (885, 494) on #submit
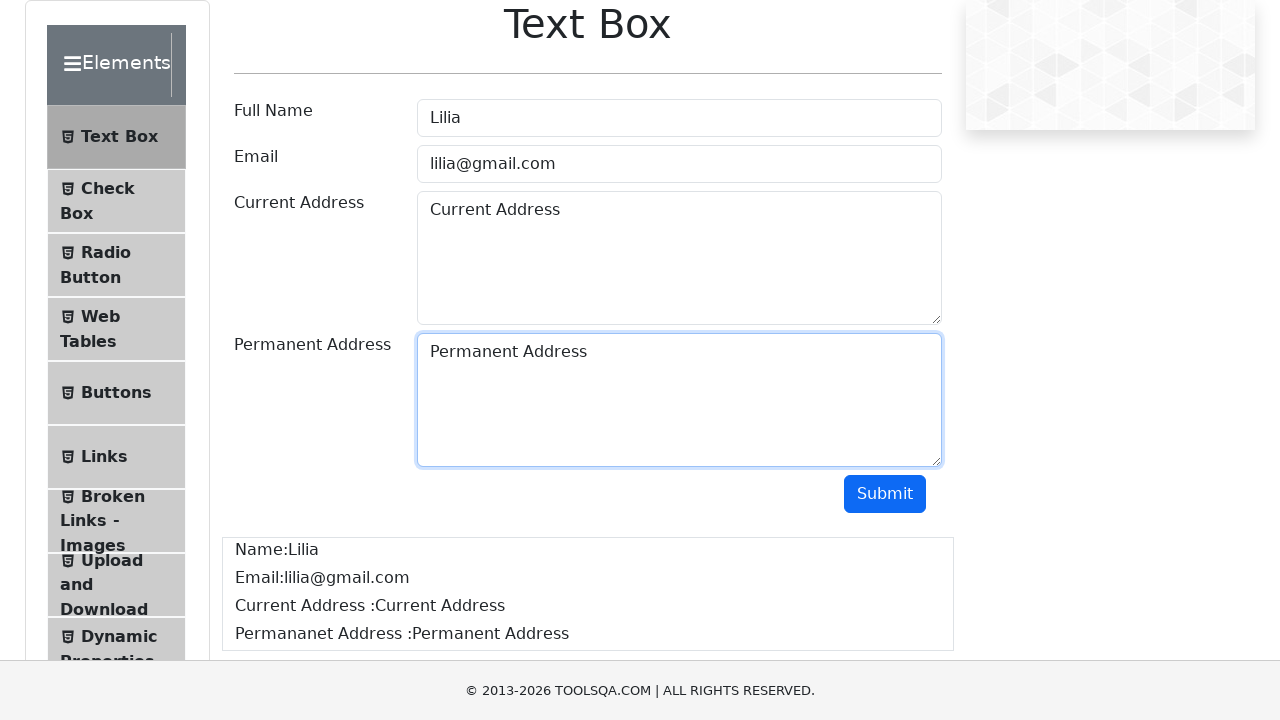

Waited for name output field to appear
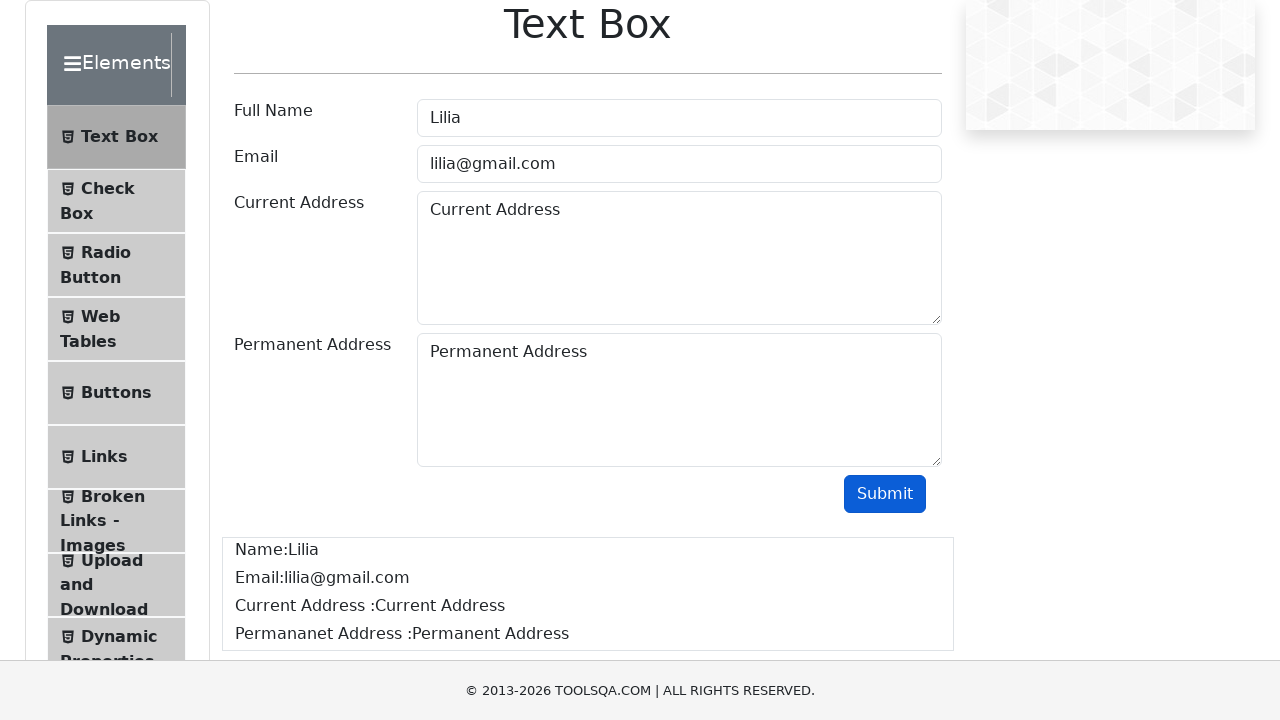

Waited for email output field to appear
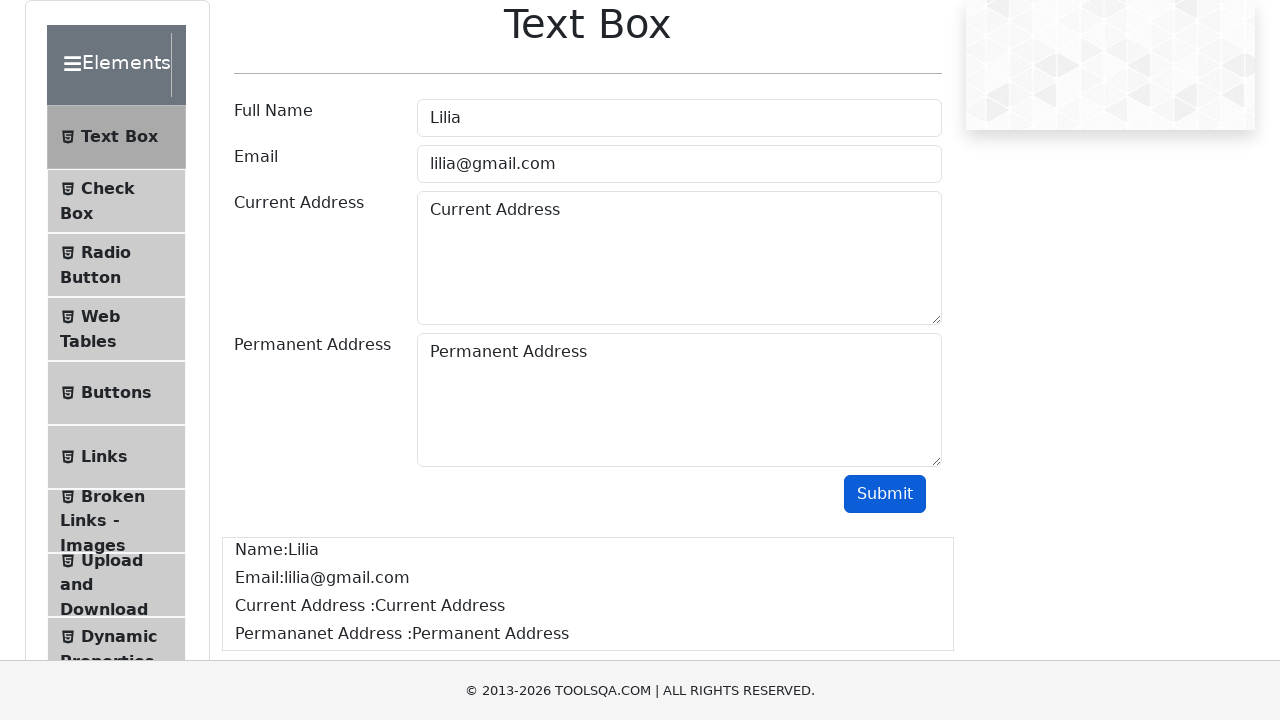

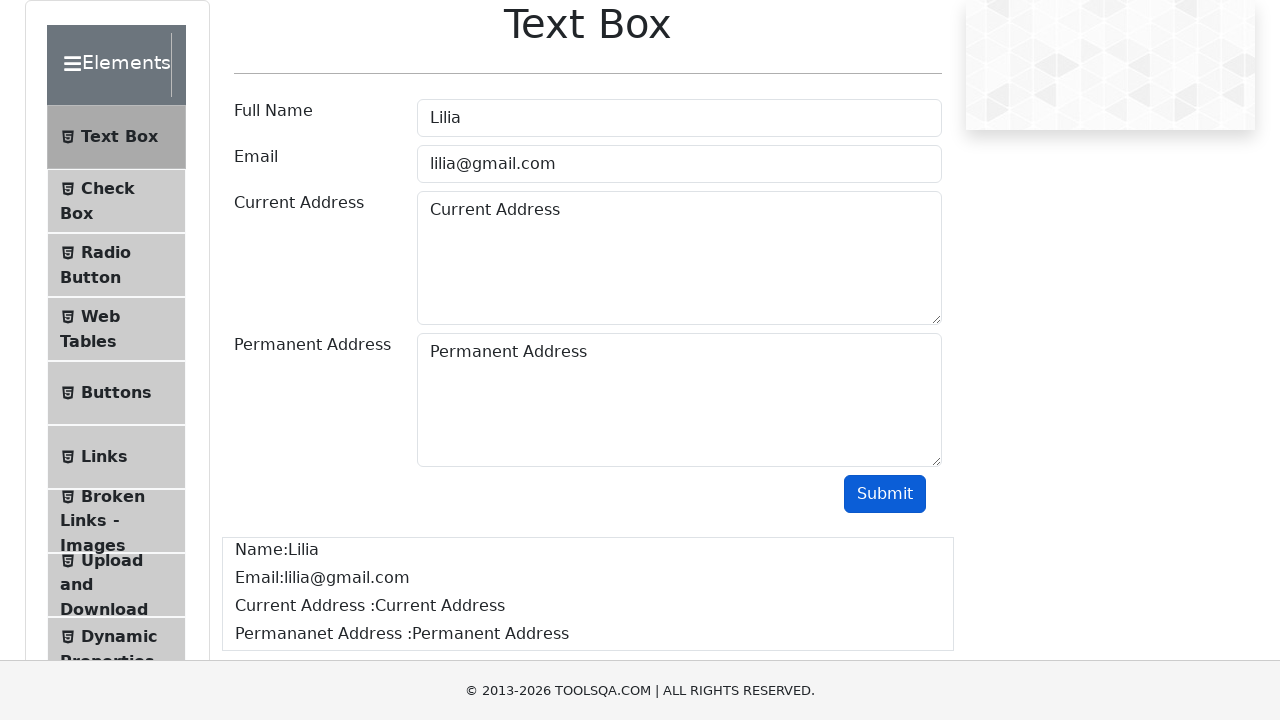